Tests that whitespace is trimmed from edited todo text

Starting URL: https://demo.playwright.dev/todomvc

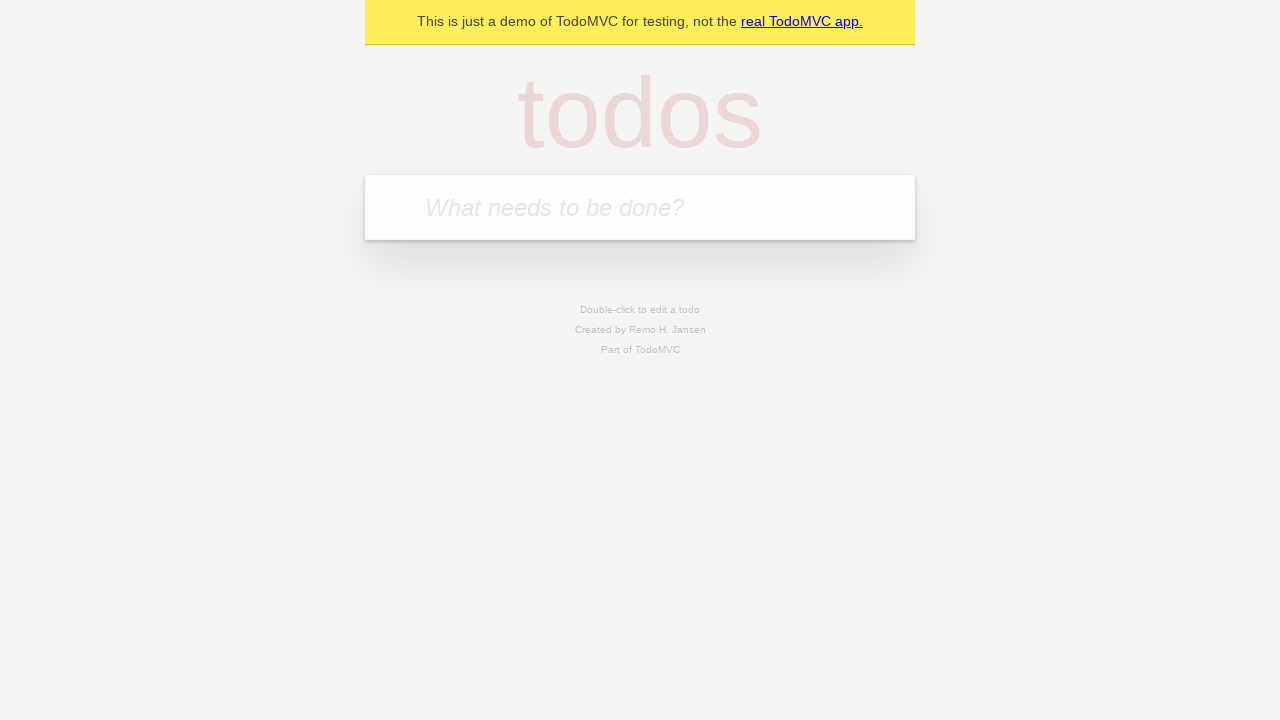

Filled todo input with 'buy some cheese' on internal:attr=[placeholder="What needs to be done?"i]
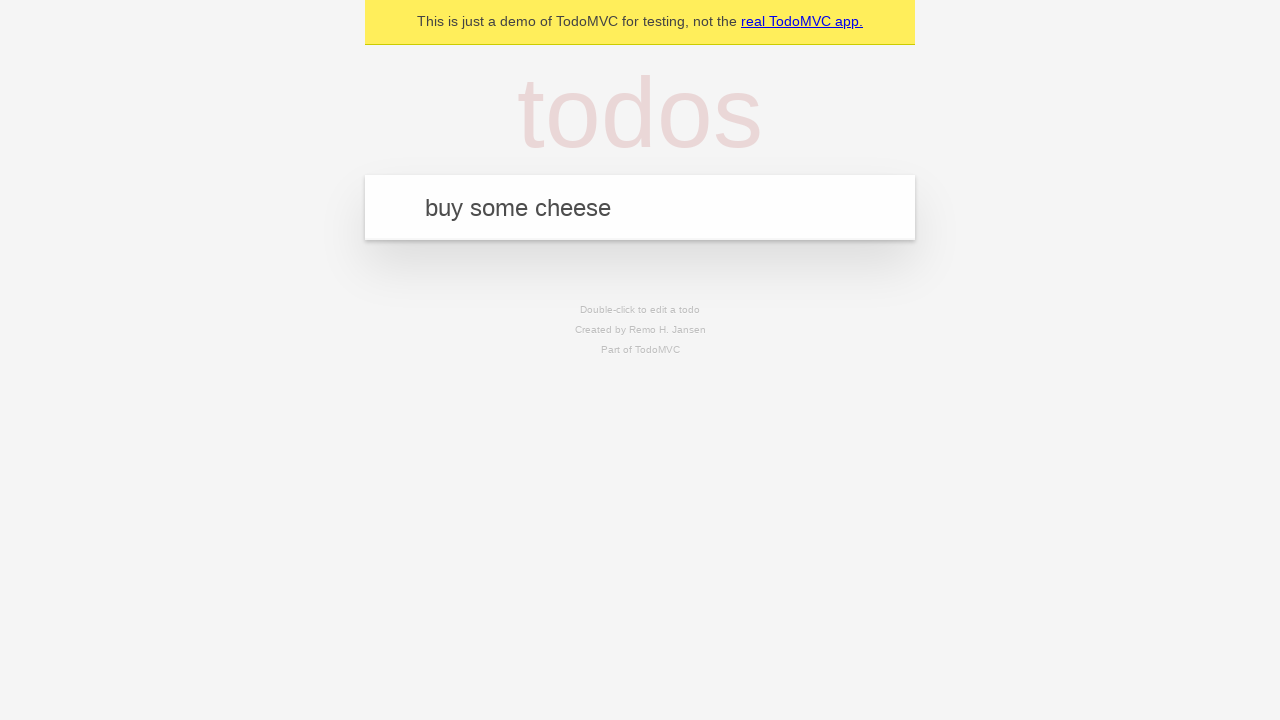

Pressed Enter to add first todo on internal:attr=[placeholder="What needs to be done?"i]
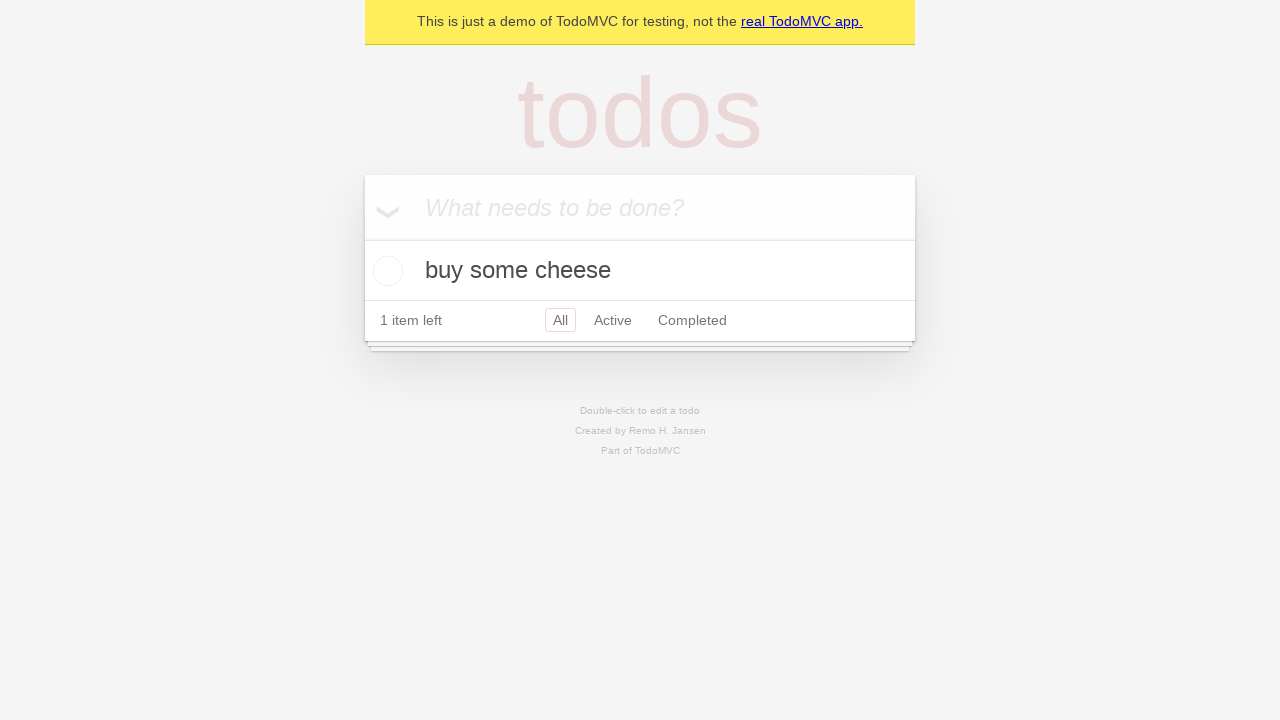

Filled todo input with 'feed the cat' on internal:attr=[placeholder="What needs to be done?"i]
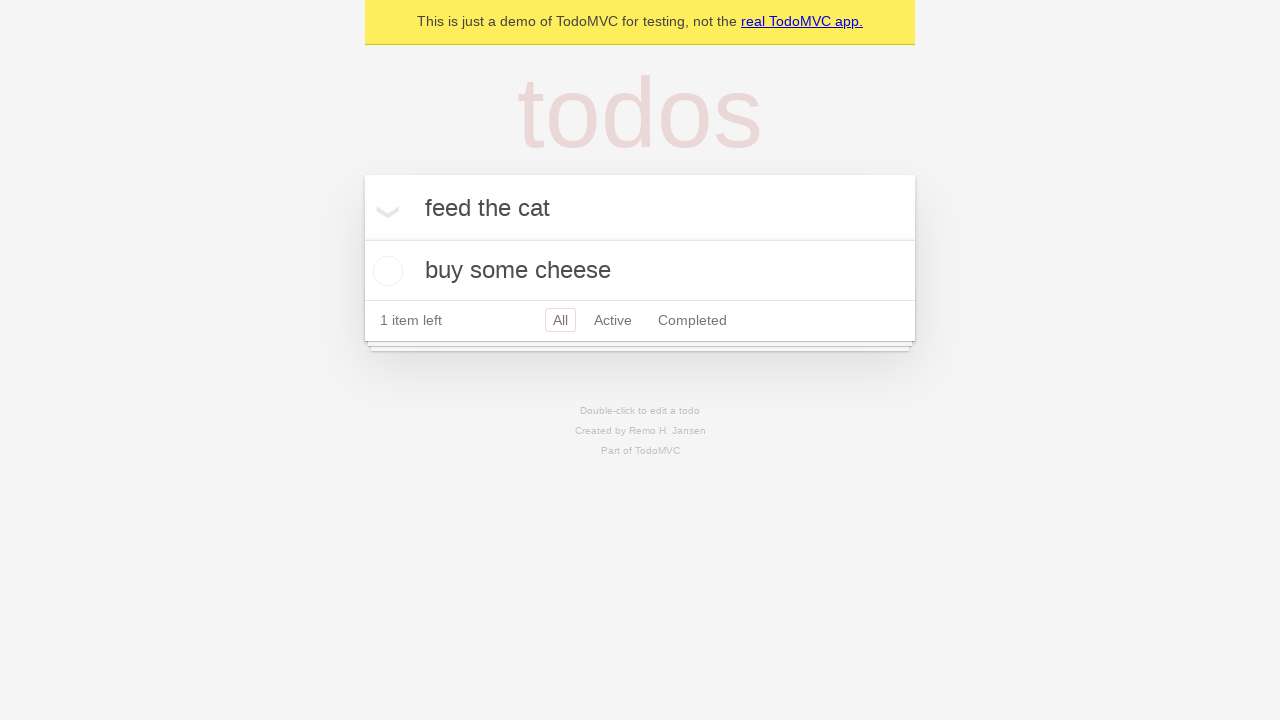

Pressed Enter to add second todo on internal:attr=[placeholder="What needs to be done?"i]
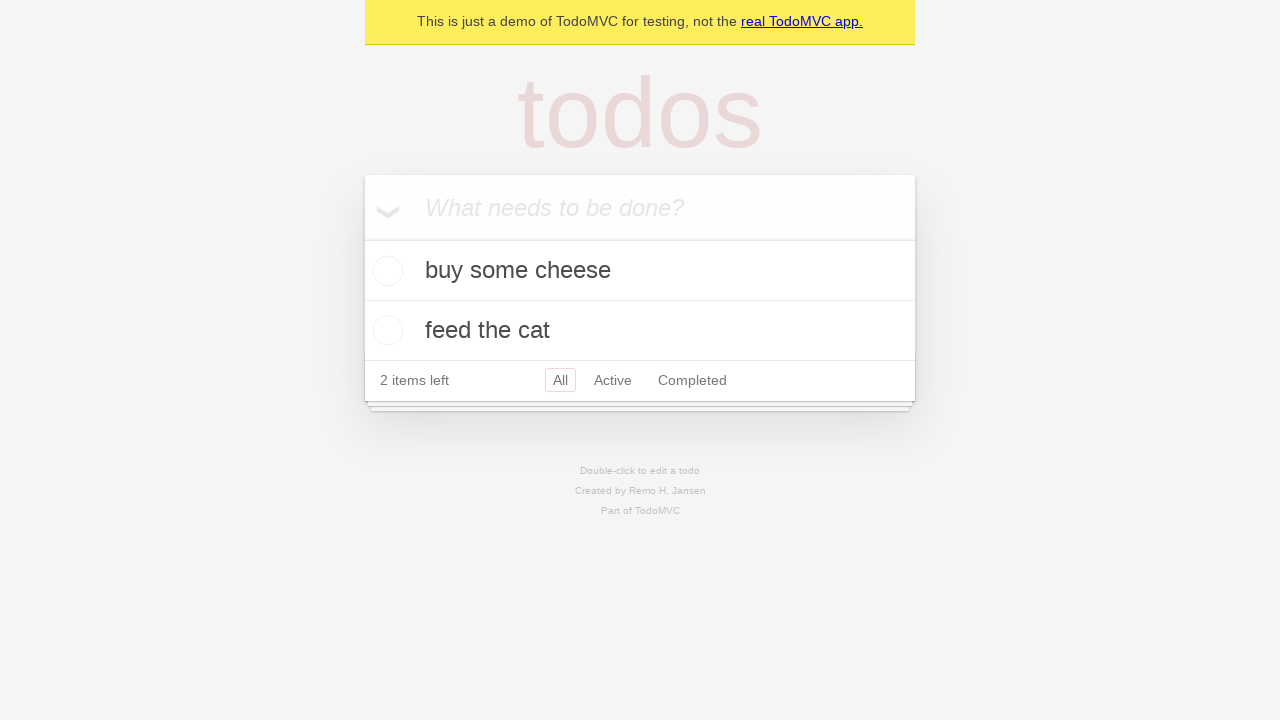

Filled todo input with 'book a doctors appointment' on internal:attr=[placeholder="What needs to be done?"i]
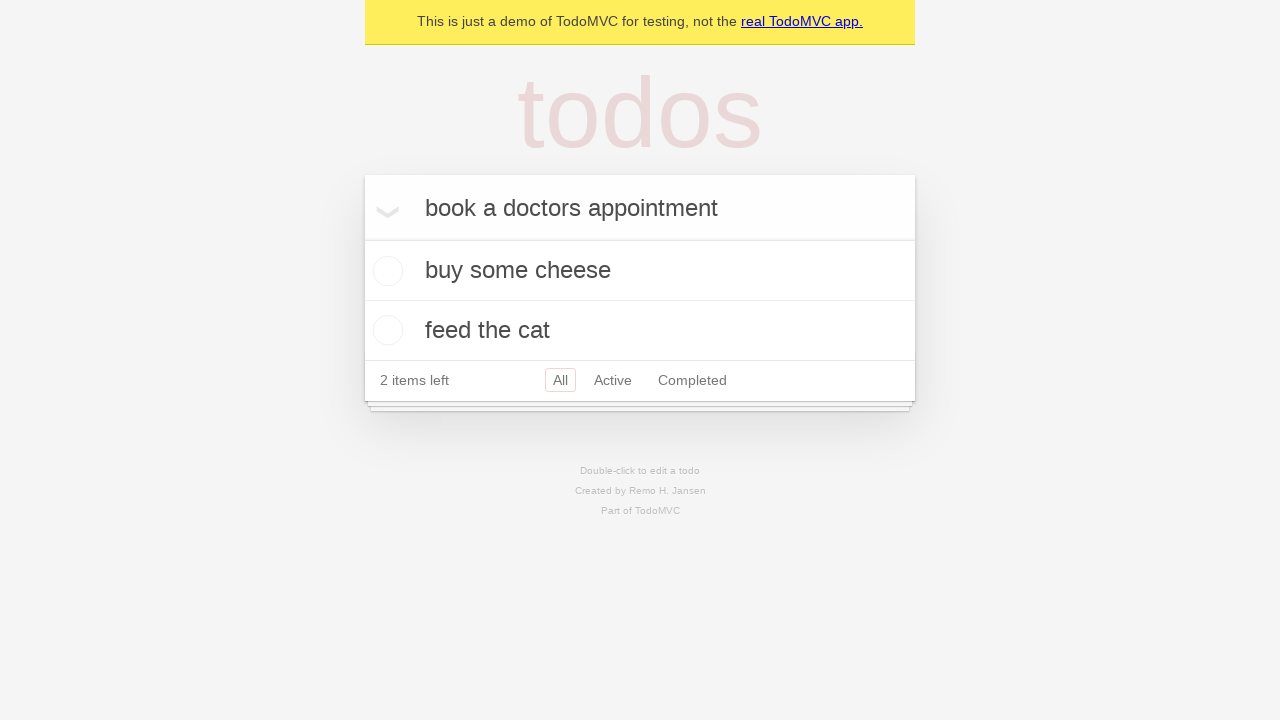

Pressed Enter to add third todo on internal:attr=[placeholder="What needs to be done?"i]
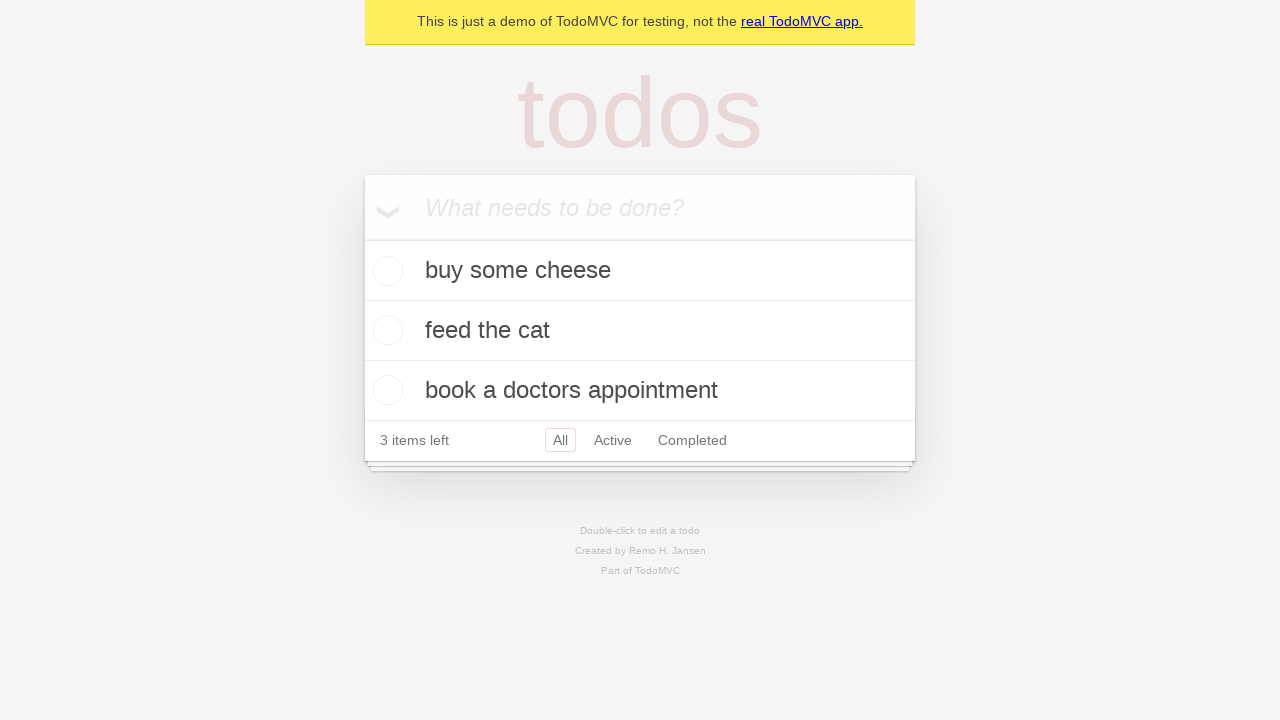

Double-clicked second todo item to enter edit mode at (640, 331) on internal:testid=[data-testid="todo-item"s] >> nth=1
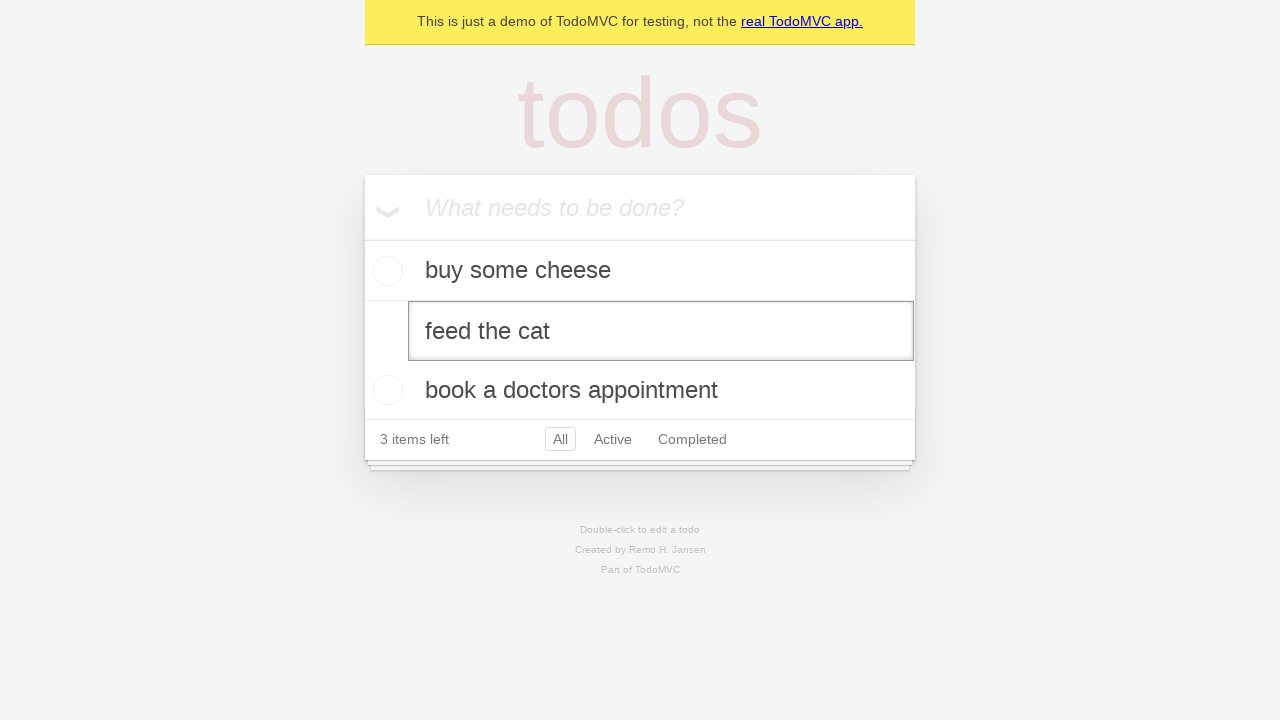

Filled edit textbox with '    buy some sausages    ' (with leading and trailing whitespace) on internal:testid=[data-testid="todo-item"s] >> nth=1 >> internal:role=textbox[nam
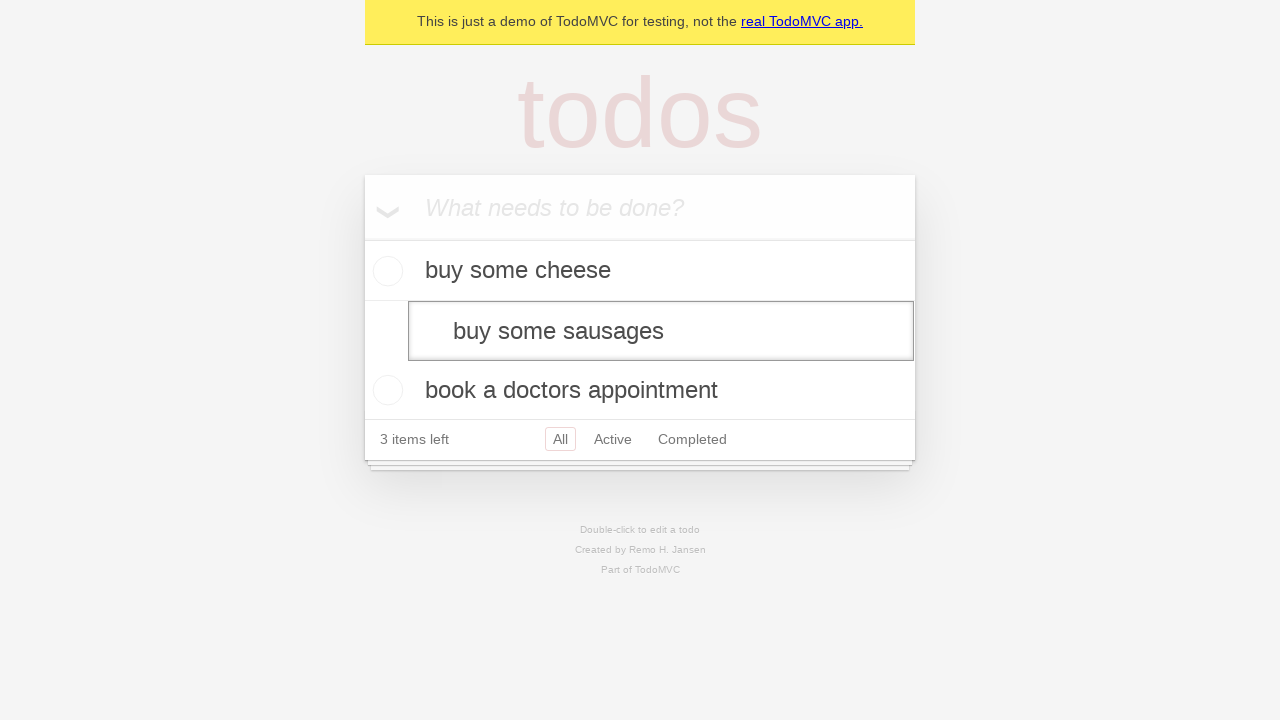

Pressed Enter to confirm edit - whitespace should be trimmed on internal:testid=[data-testid="todo-item"s] >> nth=1 >> internal:role=textbox[nam
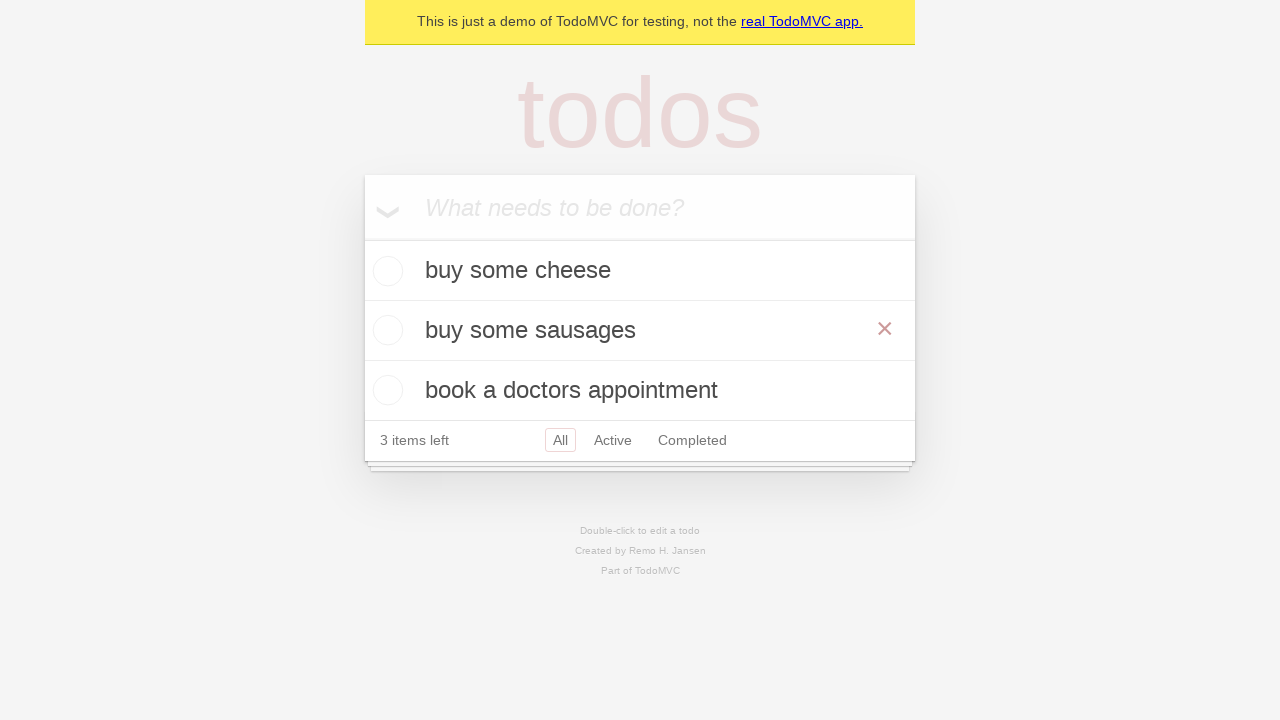

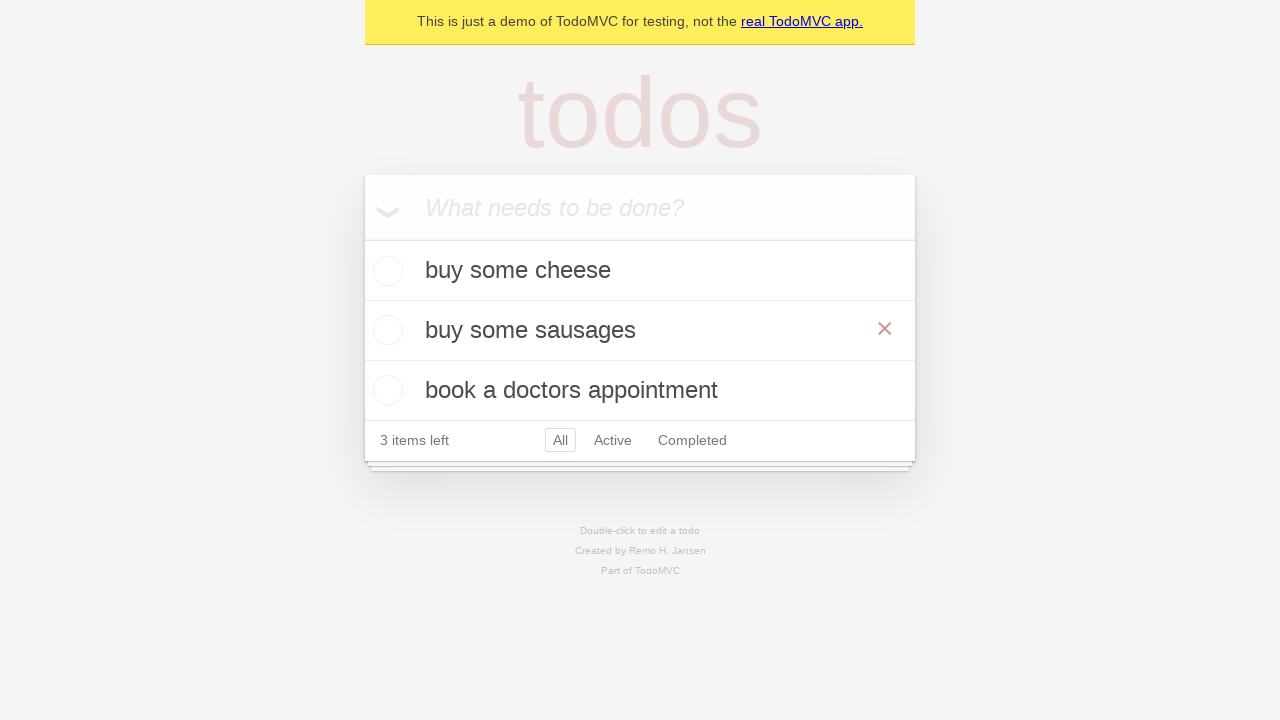